Tests a practice form submission by filling in name, email, checking a checkbox, selecting gender from dropdown, and submitting the form, then verifying success message appears.

Starting URL: https://rahulshettyacademy.com/angularpractice/

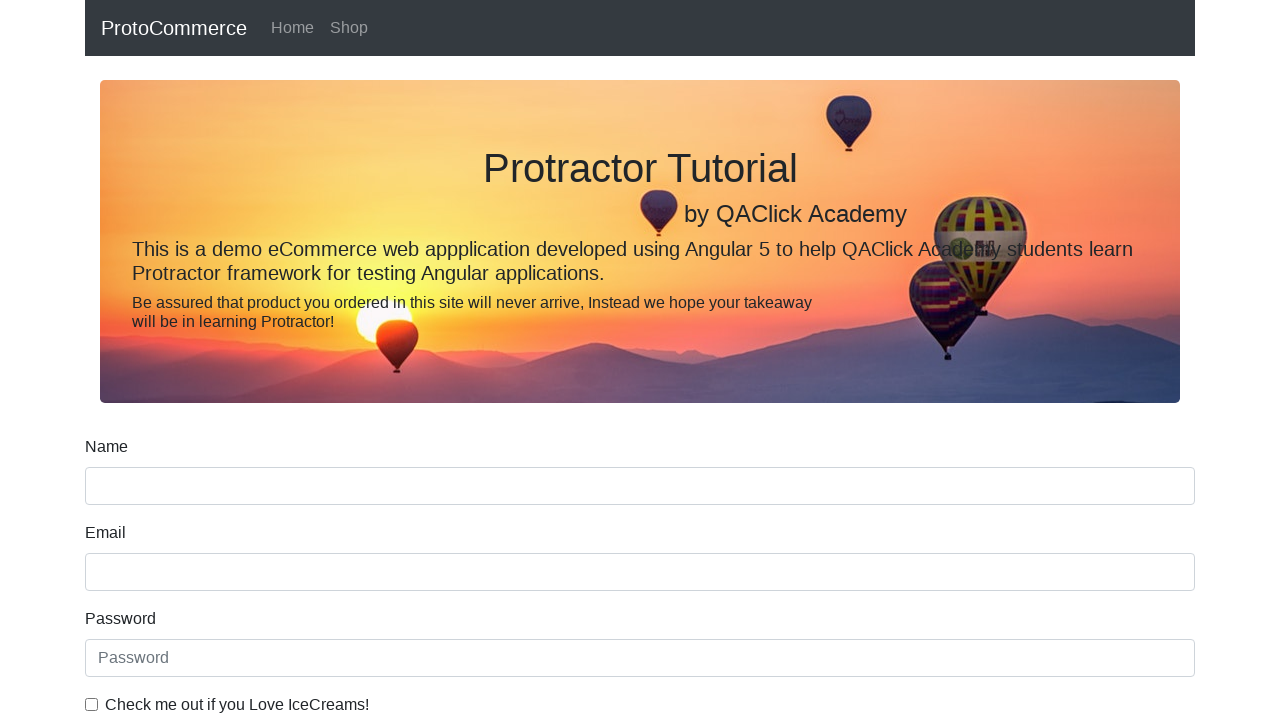

Filled name field with 'Dinesh Kannan' on input[name='name']
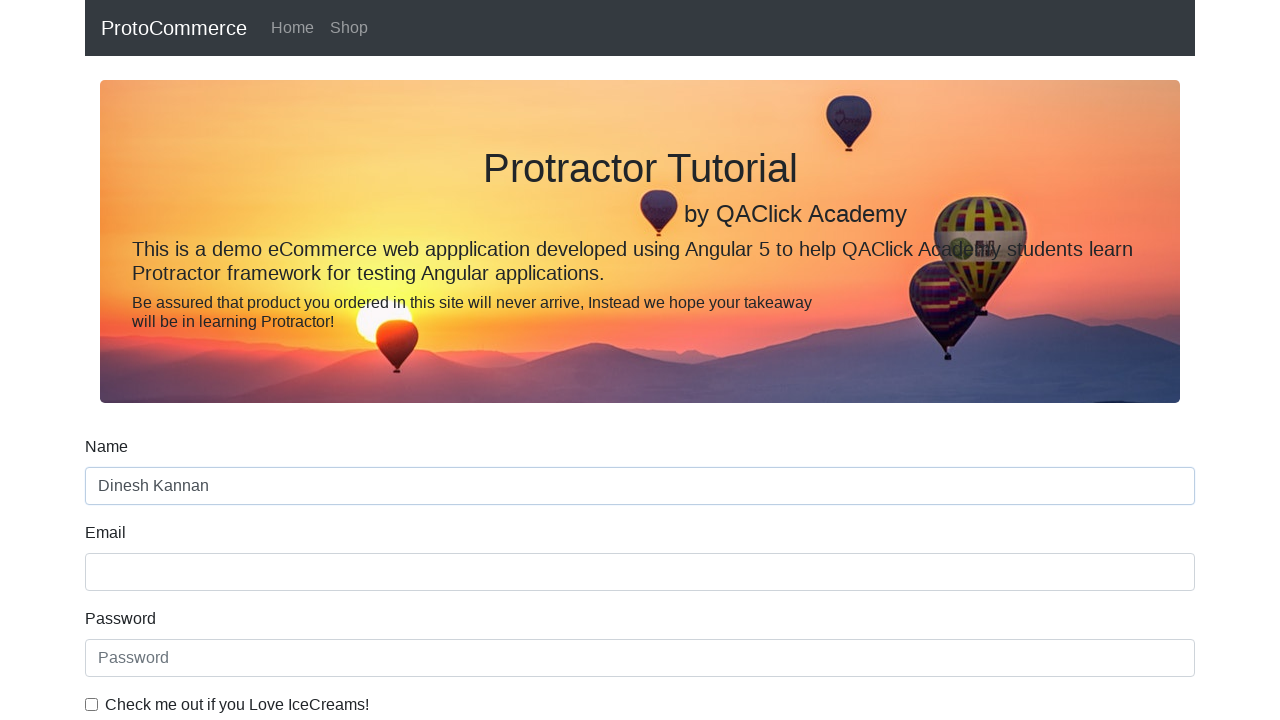

Filled email field with 'din@abc.com' on input[name='email']
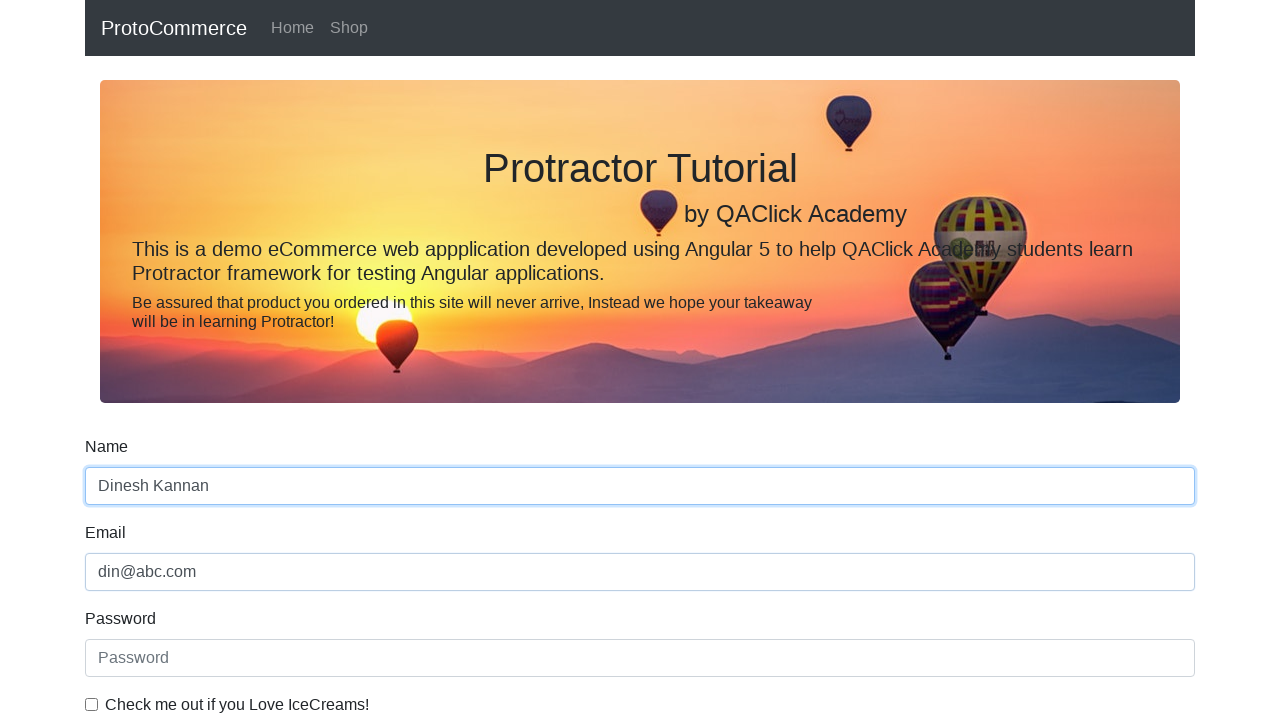

Checked the checkbox at (92, 704) on #exampleCheck1
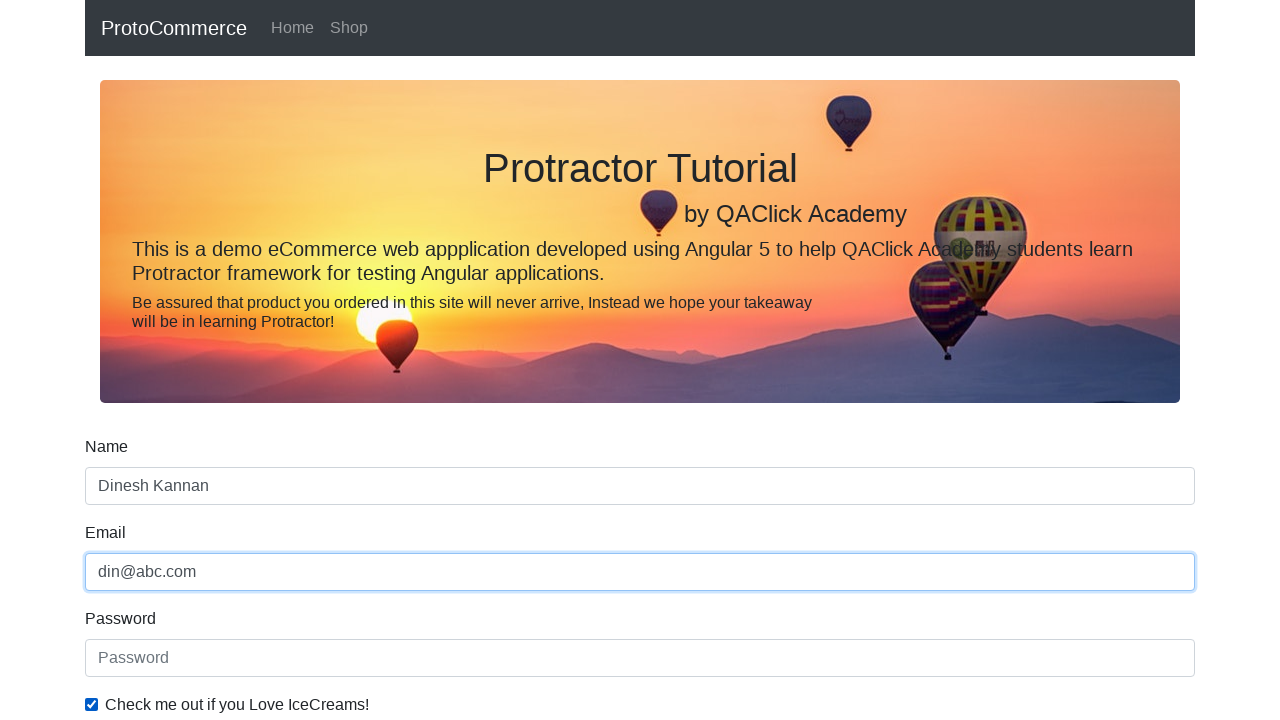

Selected 'Female' from gender dropdown on #exampleFormControlSelect1
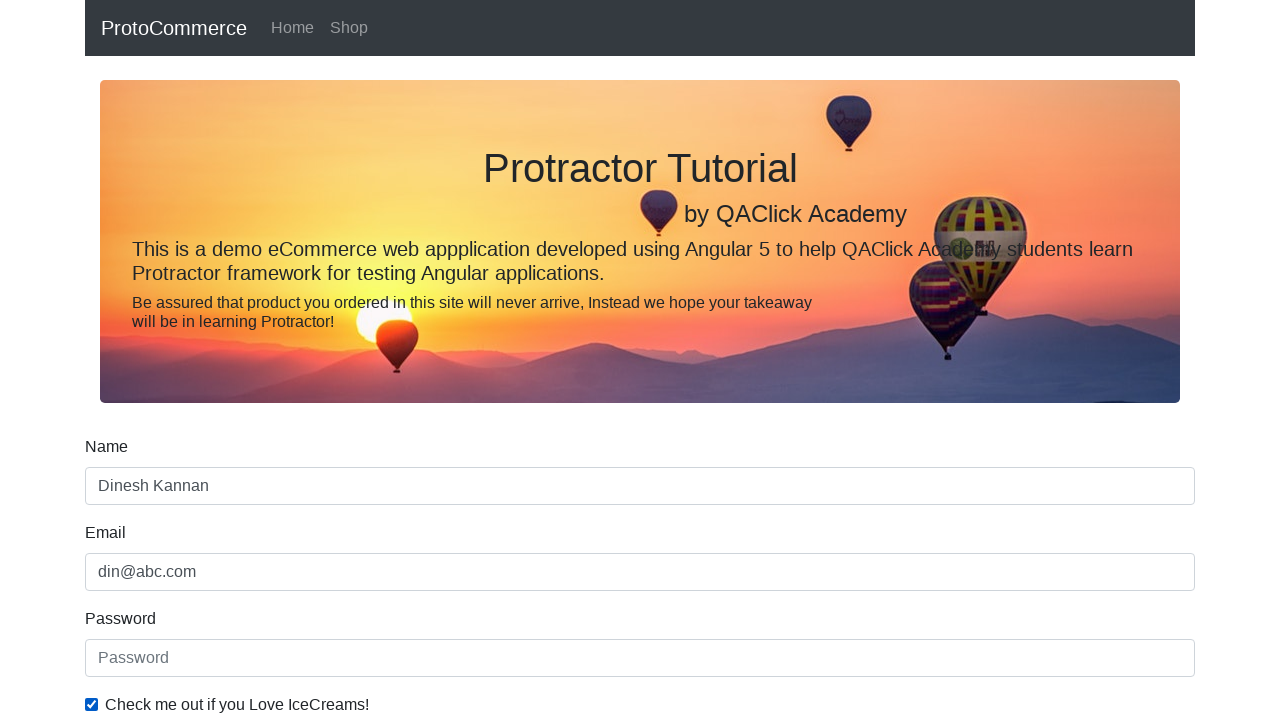

Clicked submit button at (123, 491) on input[value='Submit']
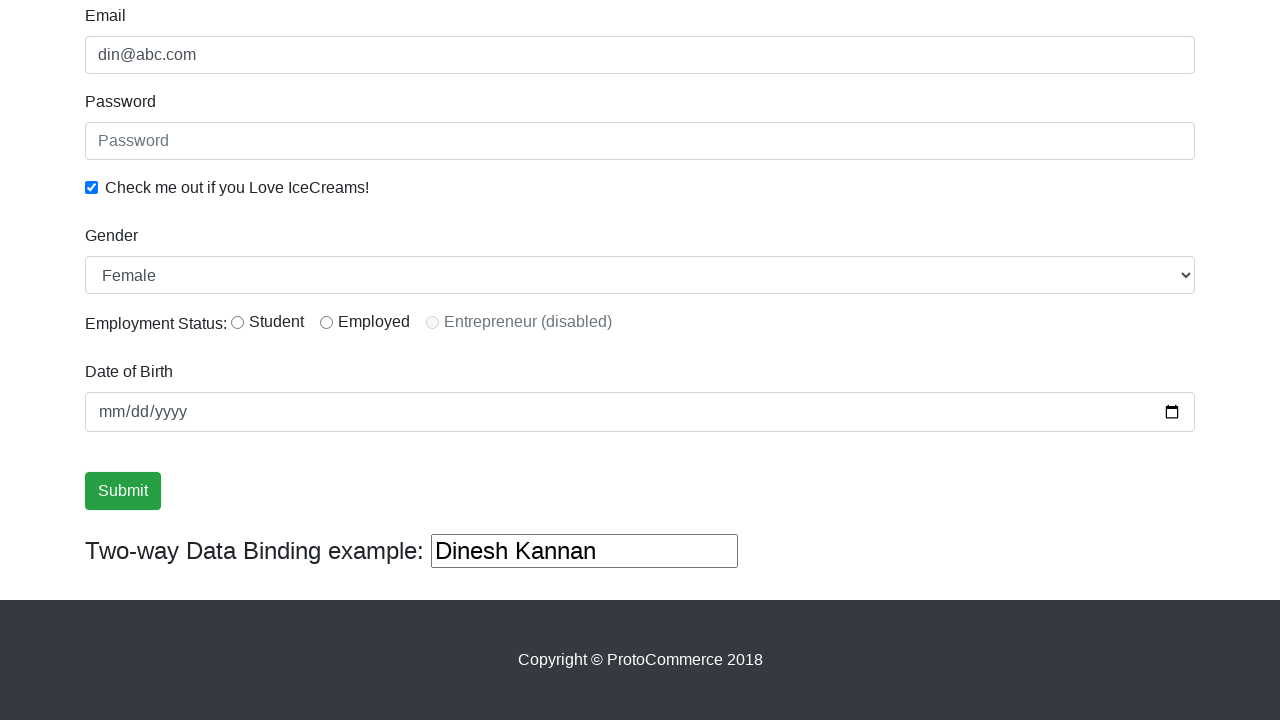

Success message appeared confirming form submission
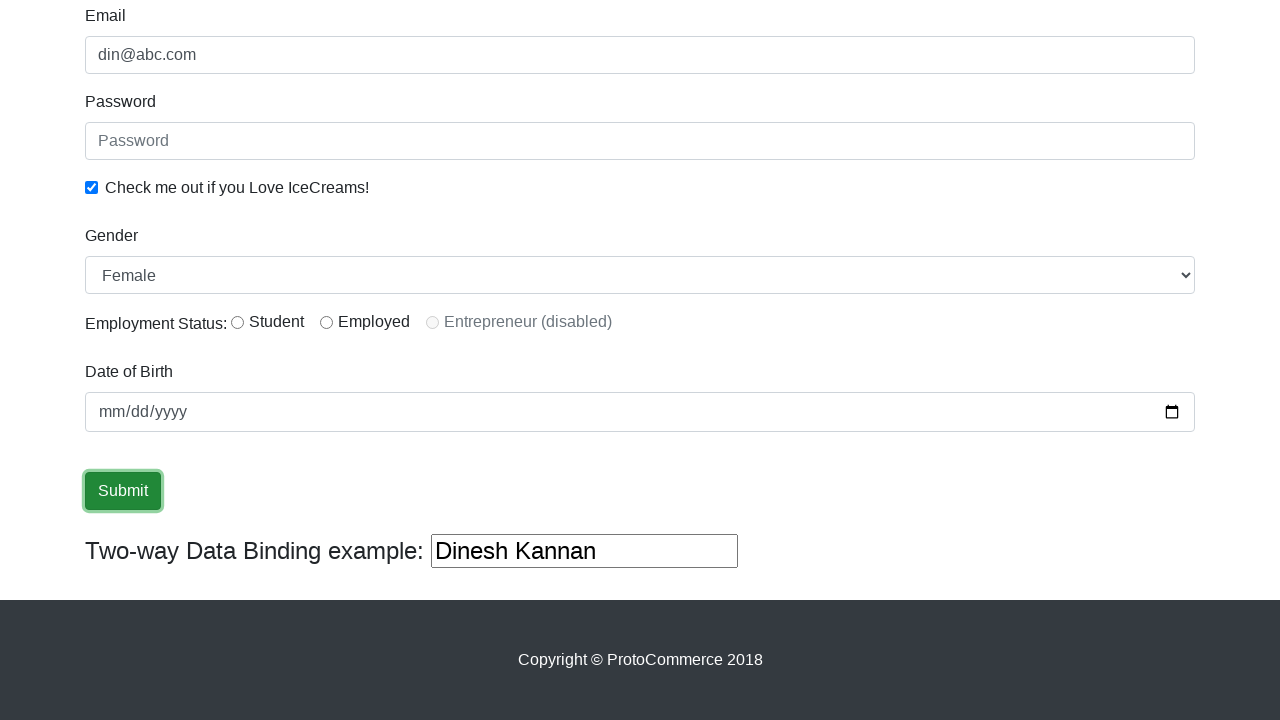

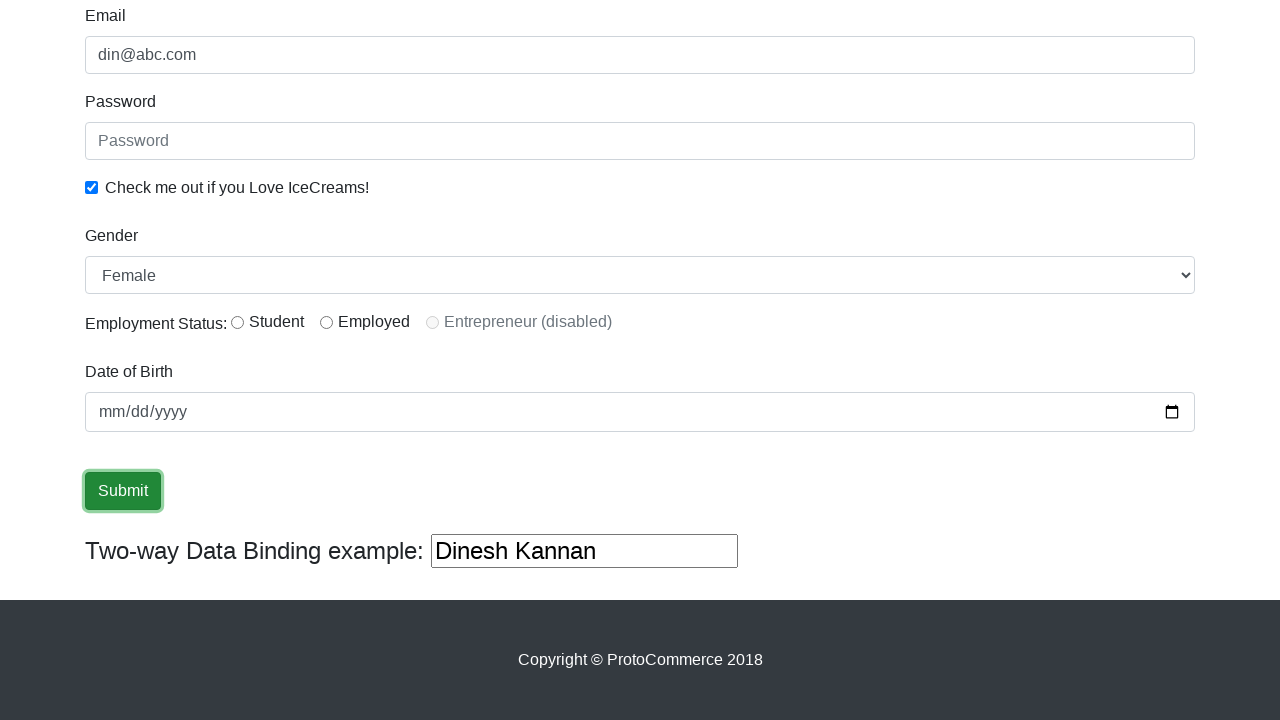